Tests input field functionality by entering a number, clearing the field, and entering a different number

Starting URL: http://the-internet.herokuapp.com/inputs

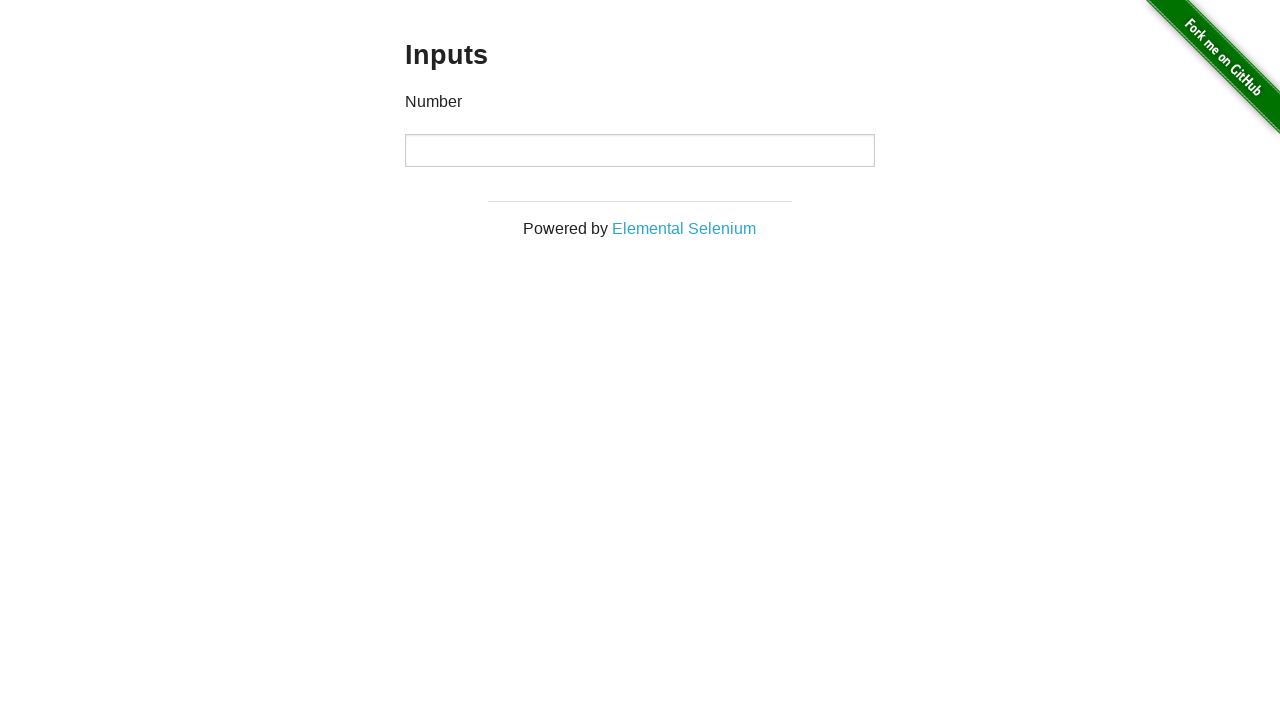

Entered number 1000 into input field on input
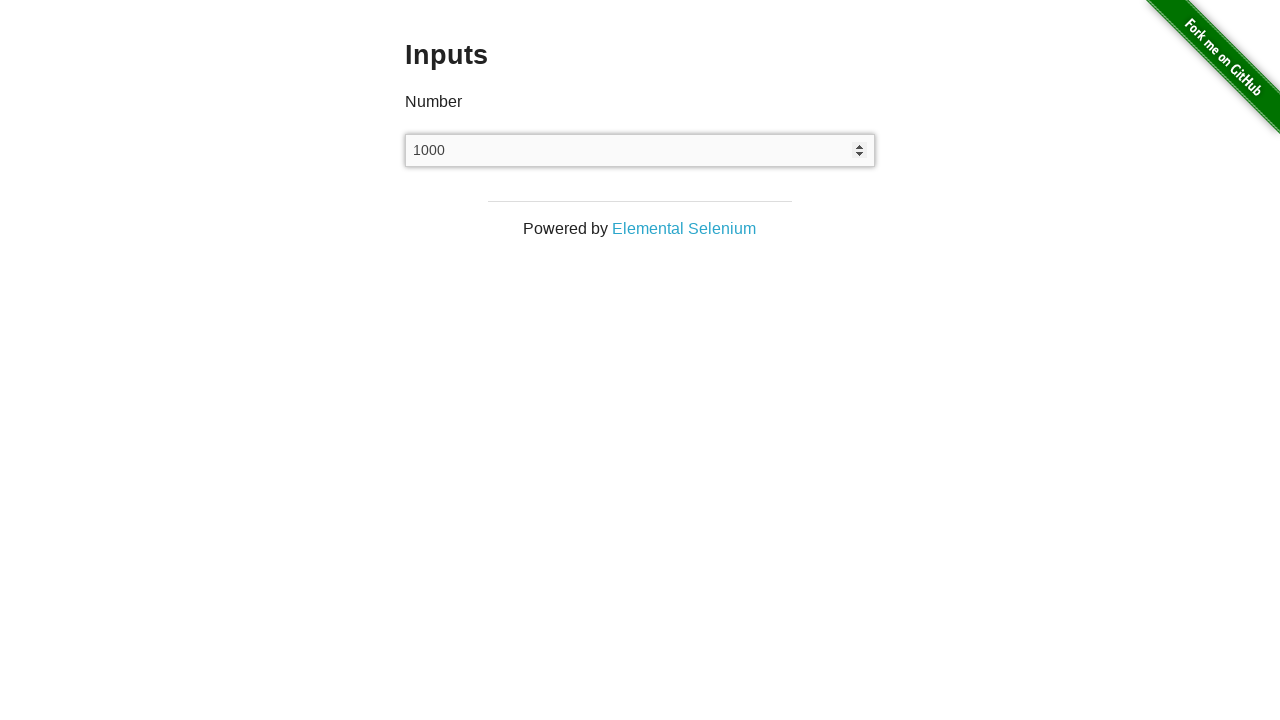

Cleared input field on input
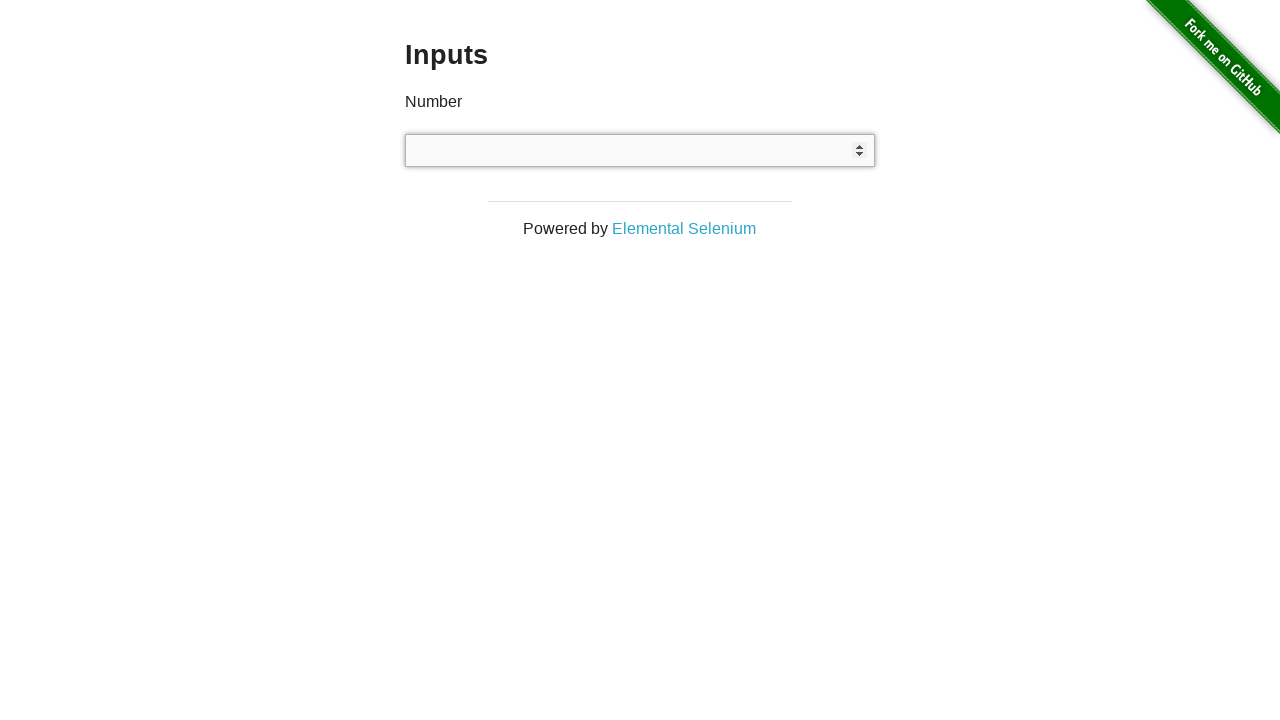

Entered number 999 into input field on input
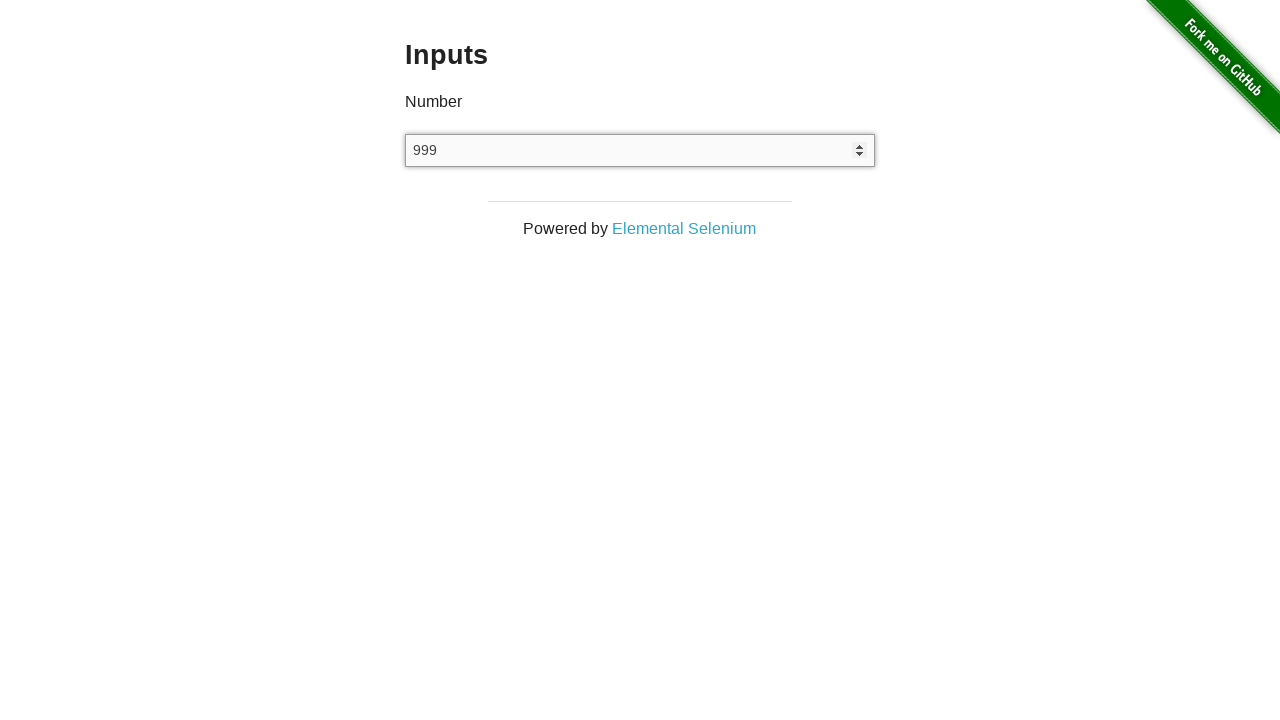

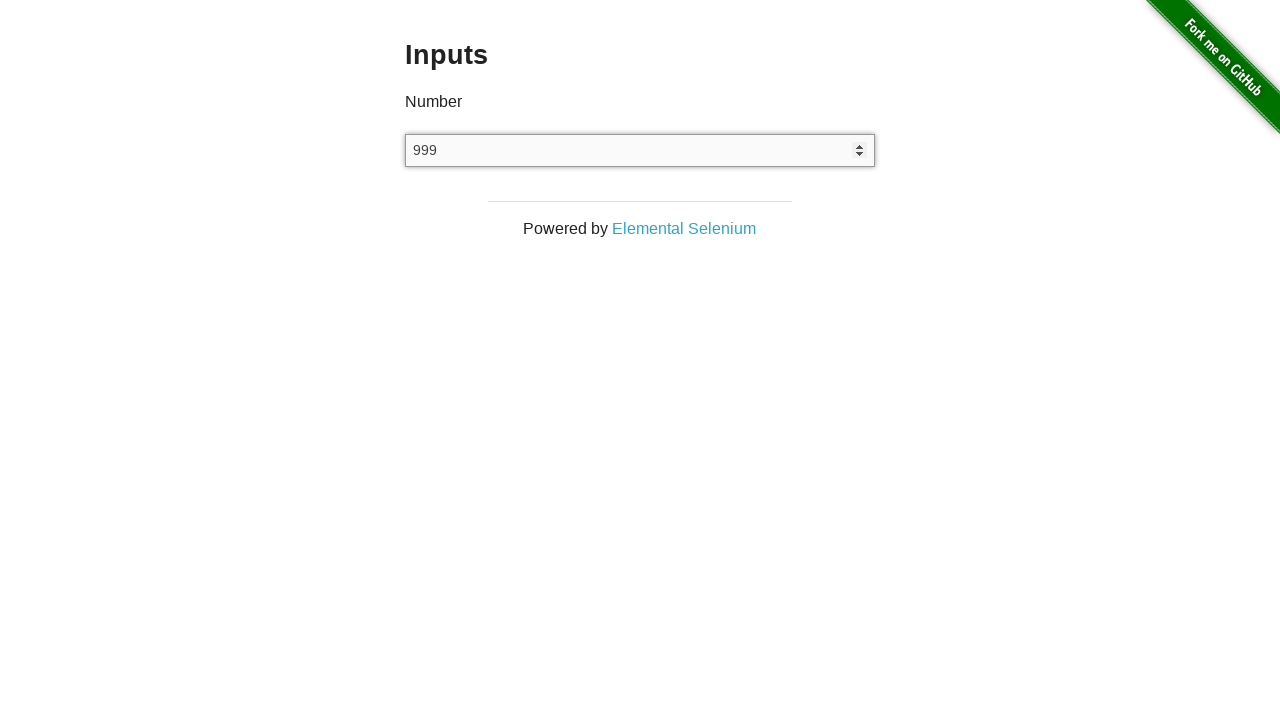